Tests page scrolling functionality by navigating to the Selenium website and scrolling down 500 pixels using JavaScript execution.

Starting URL: https://www.selenium.dev/

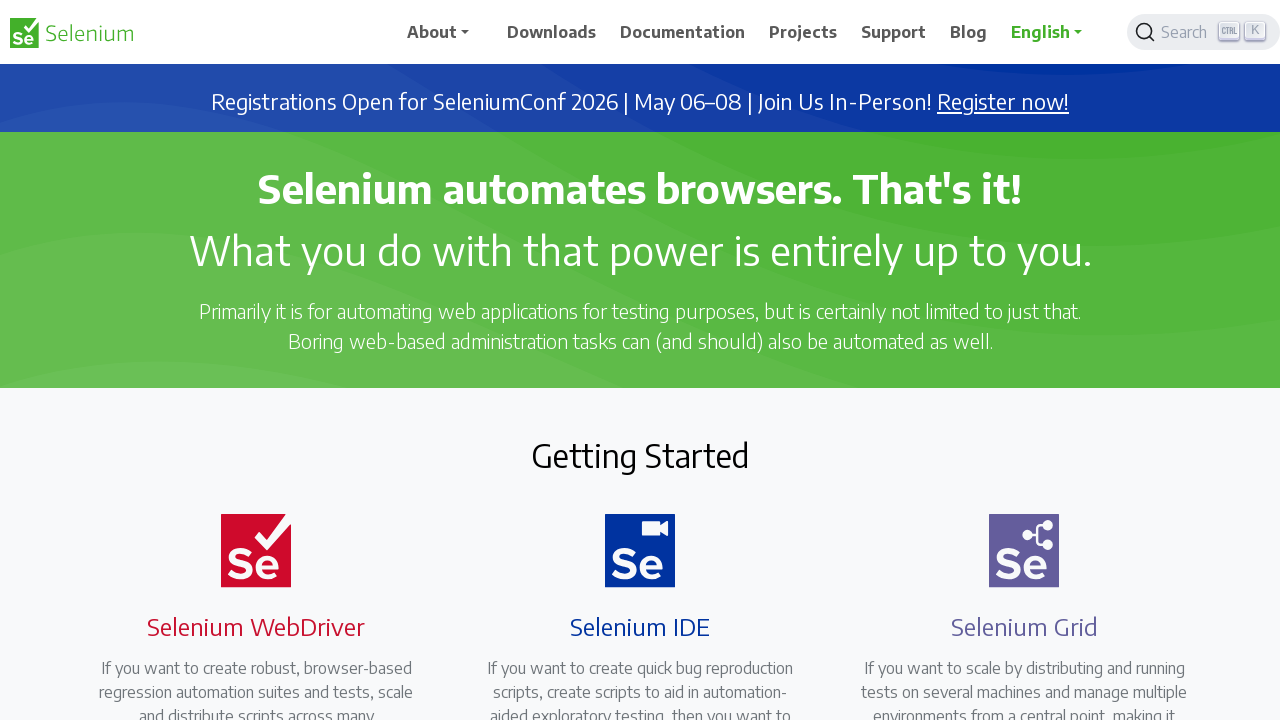

Navigated to Selenium website at https://www.selenium.dev/
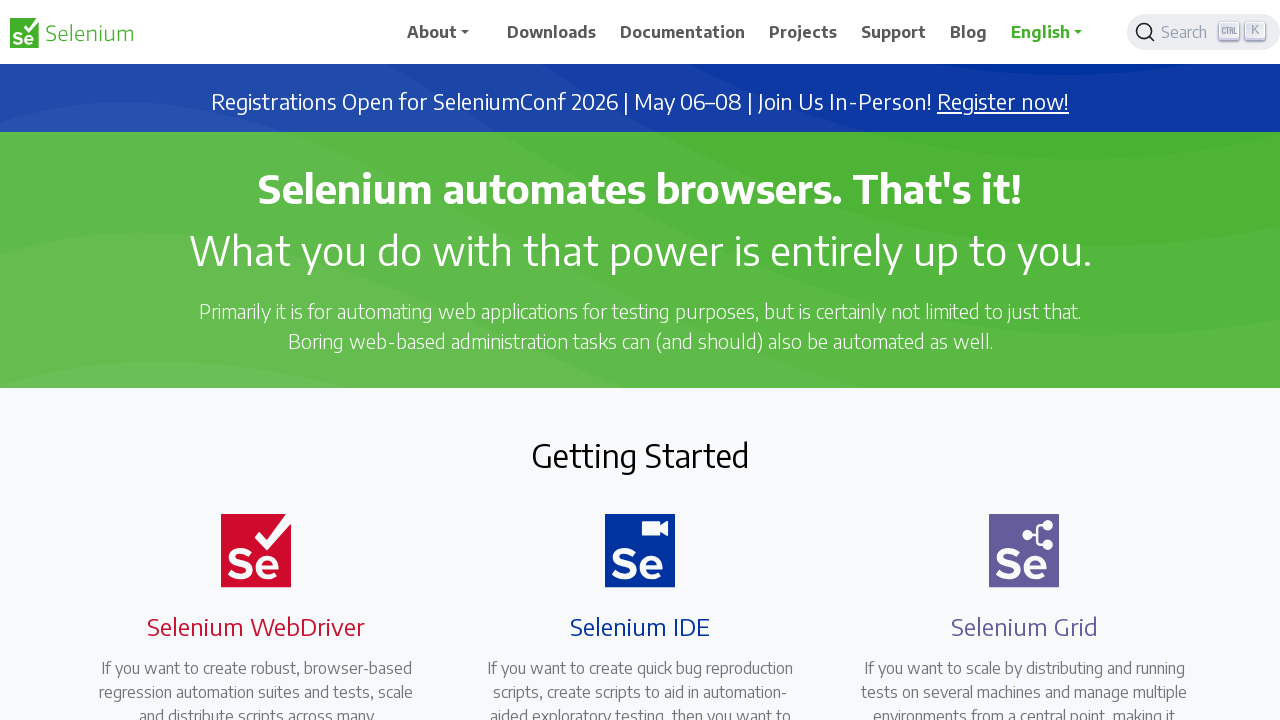

Scrolled down 500 pixels using JavaScript
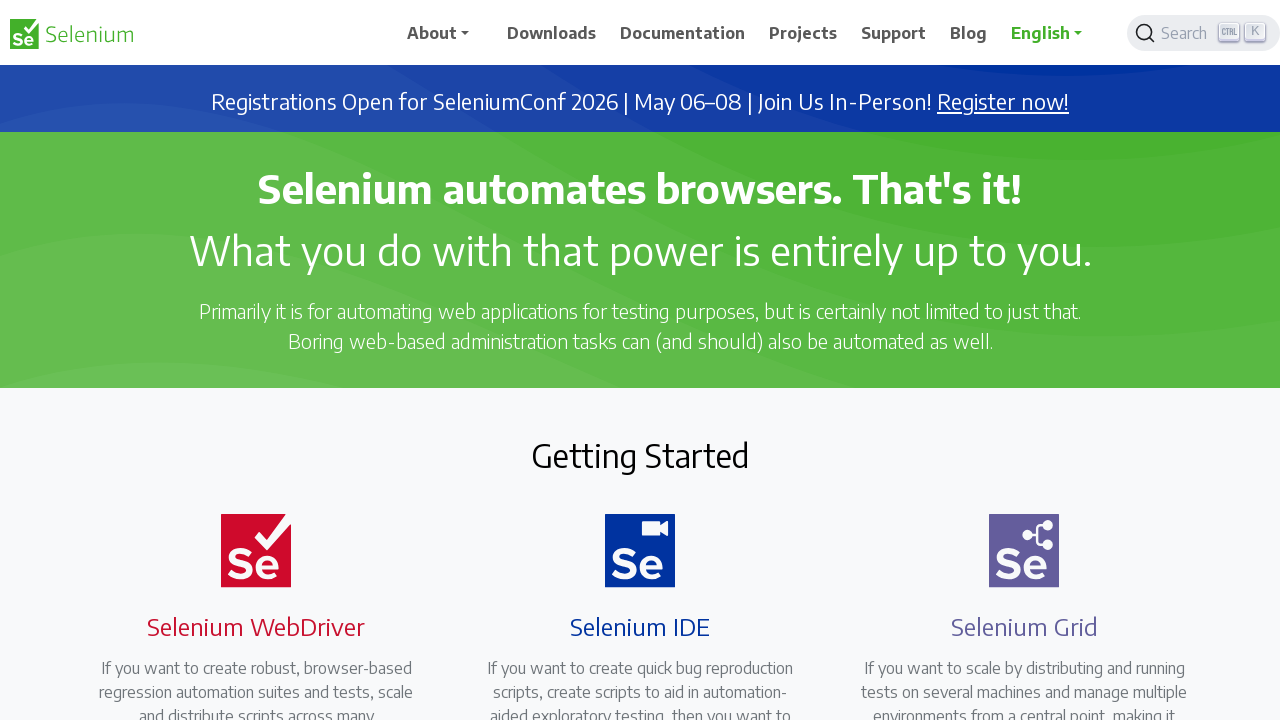

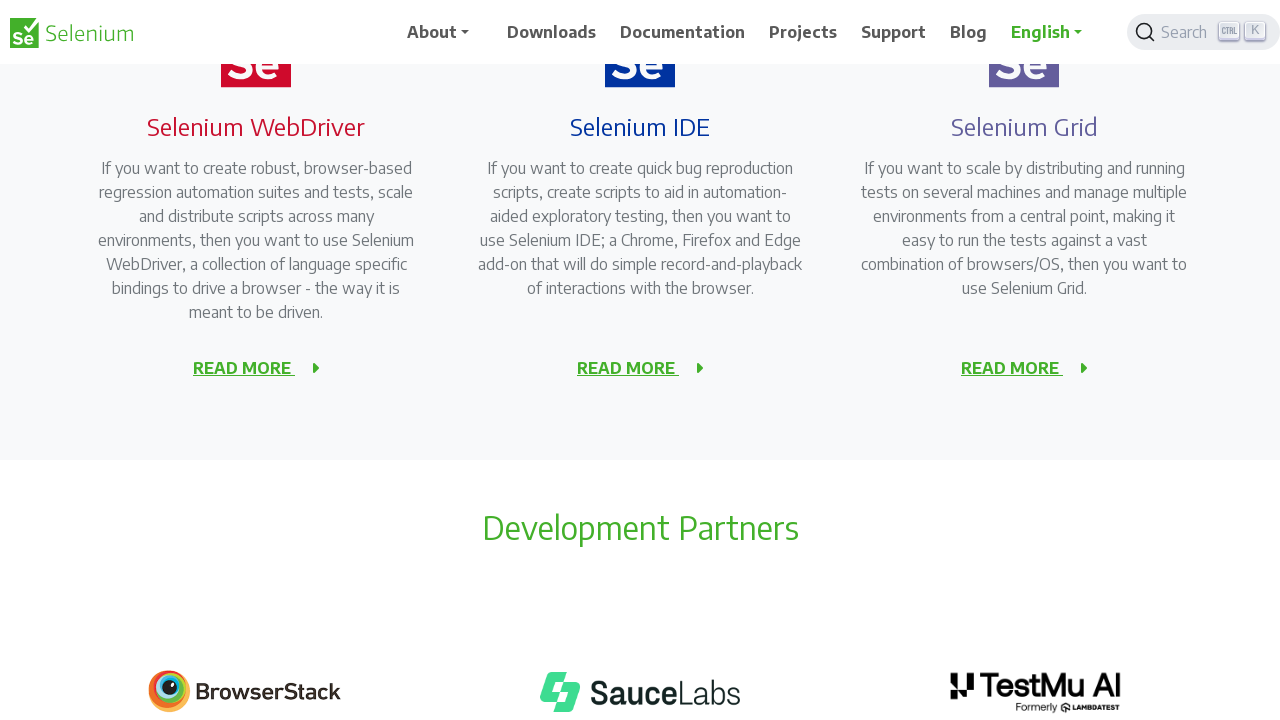